Tests mouse hover over the Tutorials menu and clicks on the Sikuli submenu item

Starting URL: https://www.techlearn.in

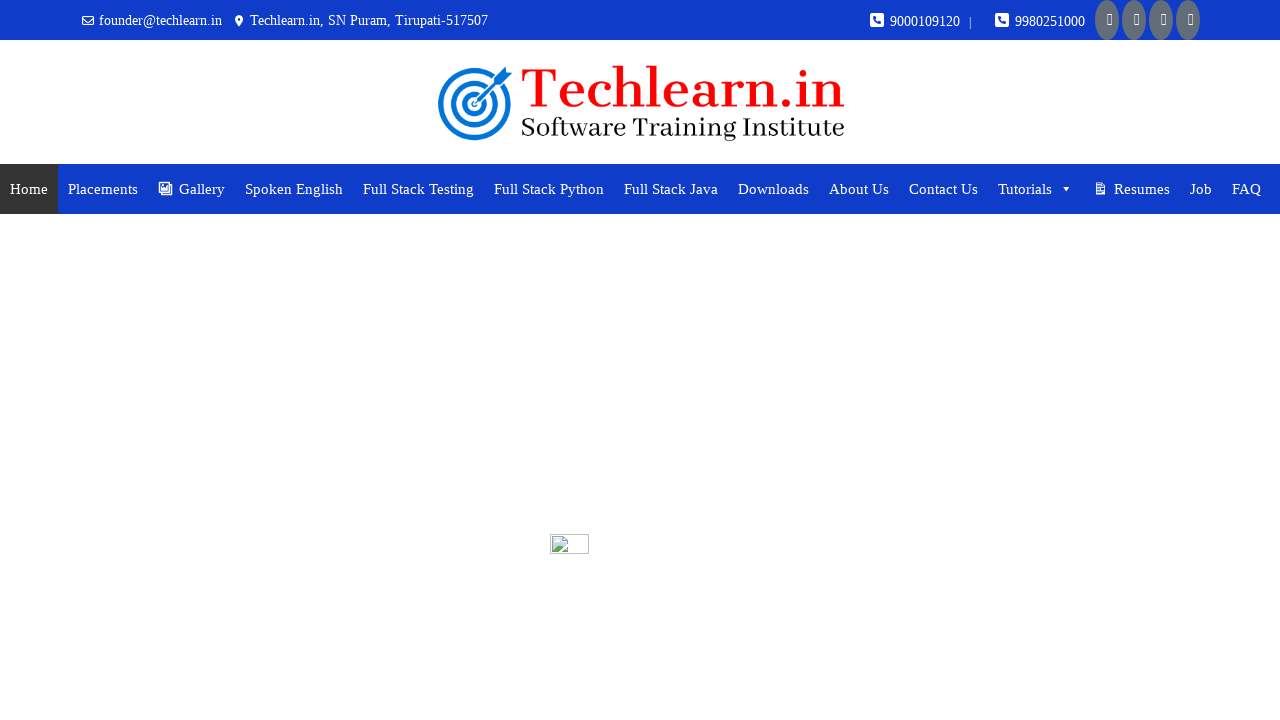

Navigated to https://www.techlearn.in
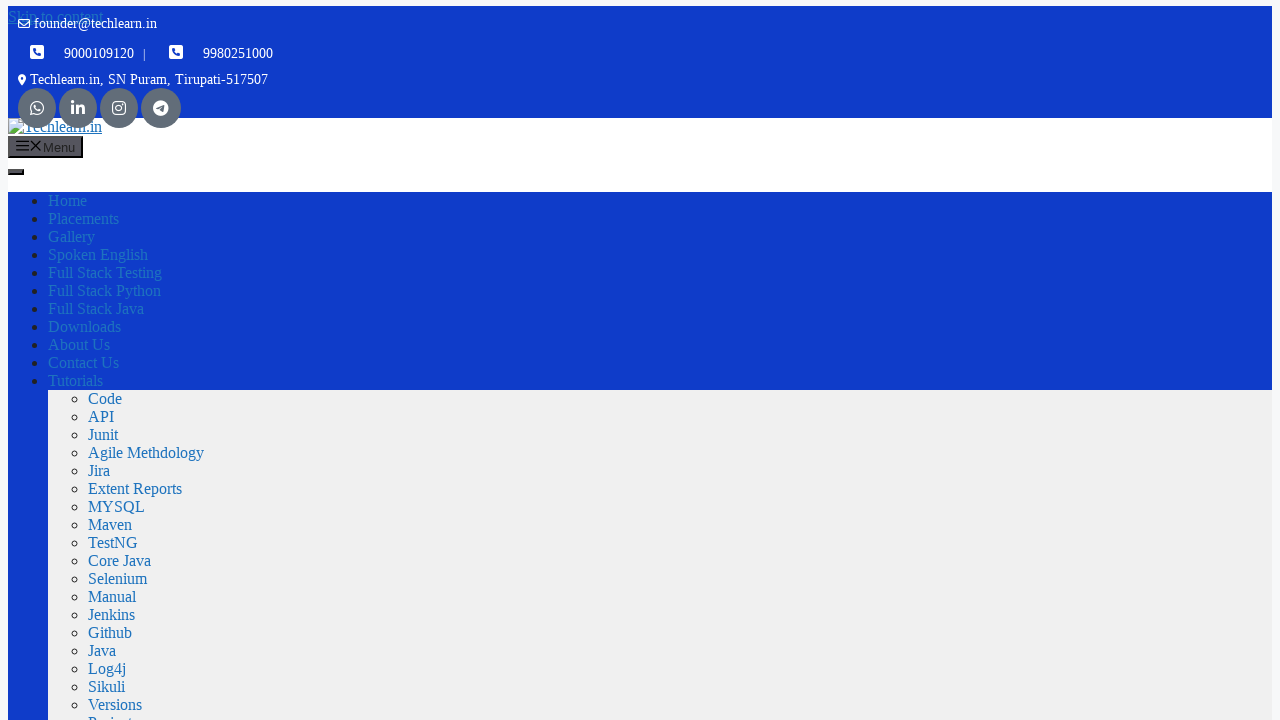

Hovered over the Tutorials menu at (76, 381) on xpath=//a[normalize-space()='Tutorials']
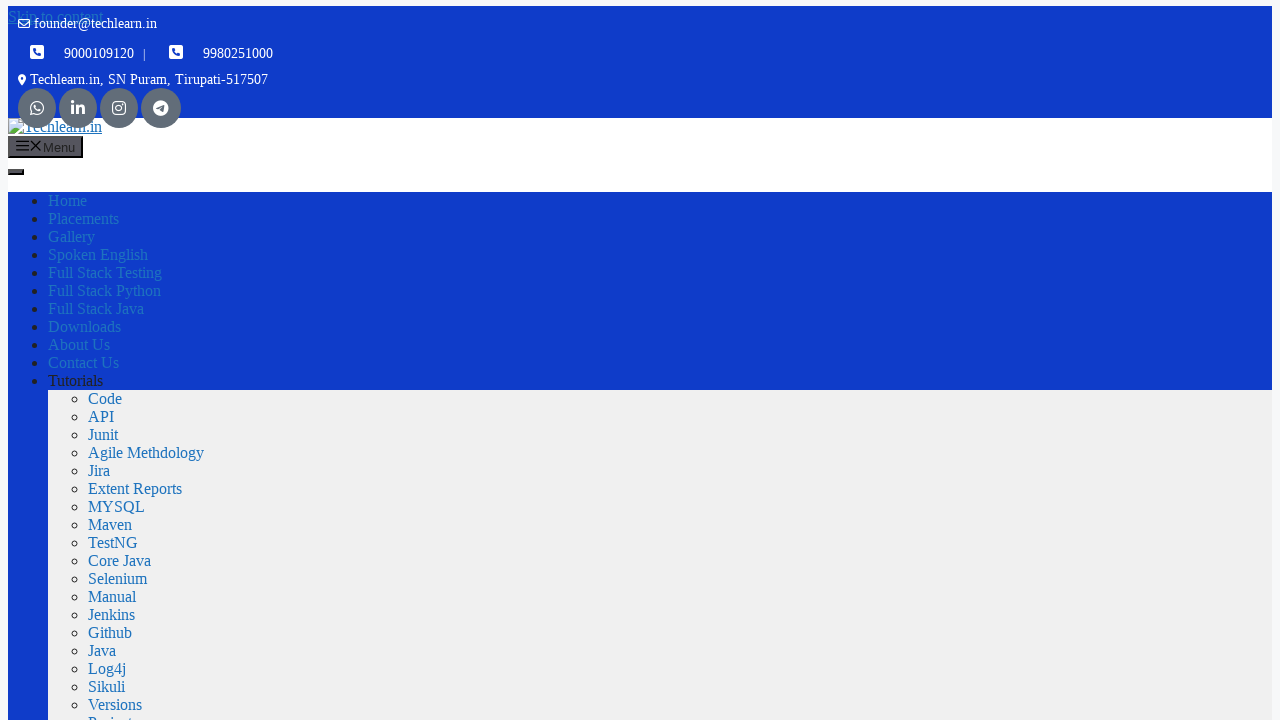

Clicked on the Sikuli submenu item at (106, 687) on xpath=//a[normalize-space()='Sikuli']
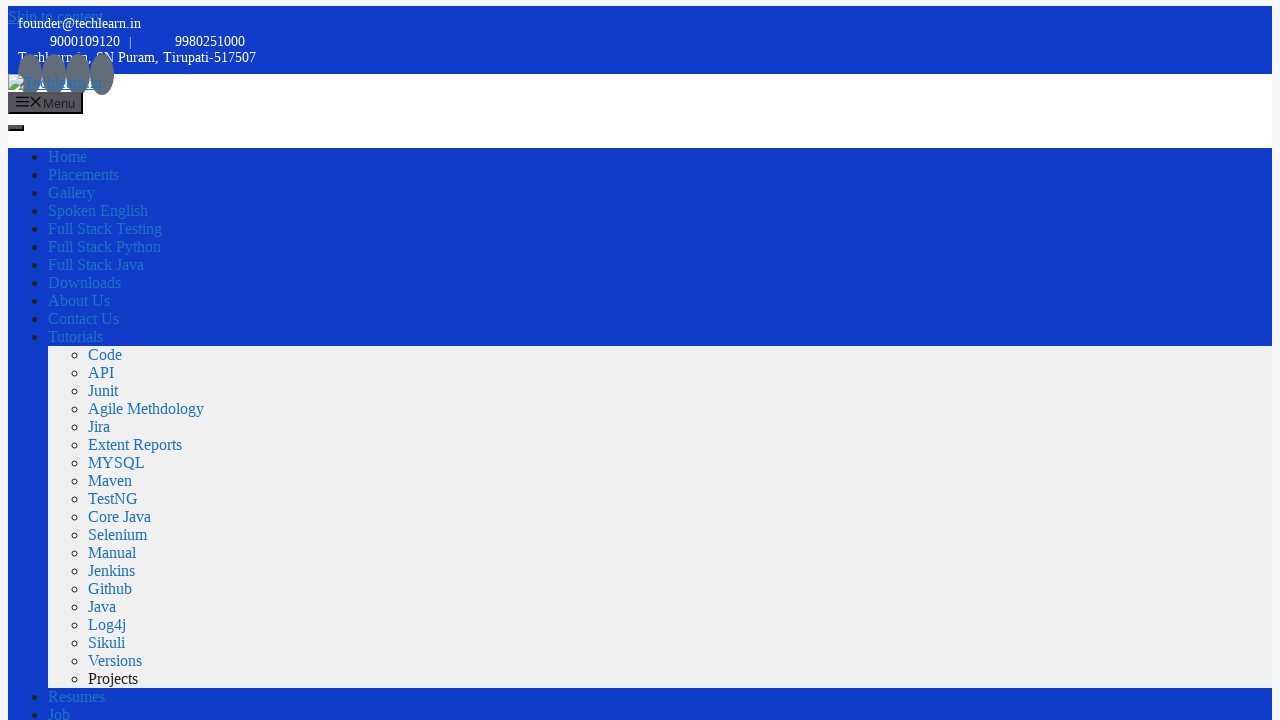

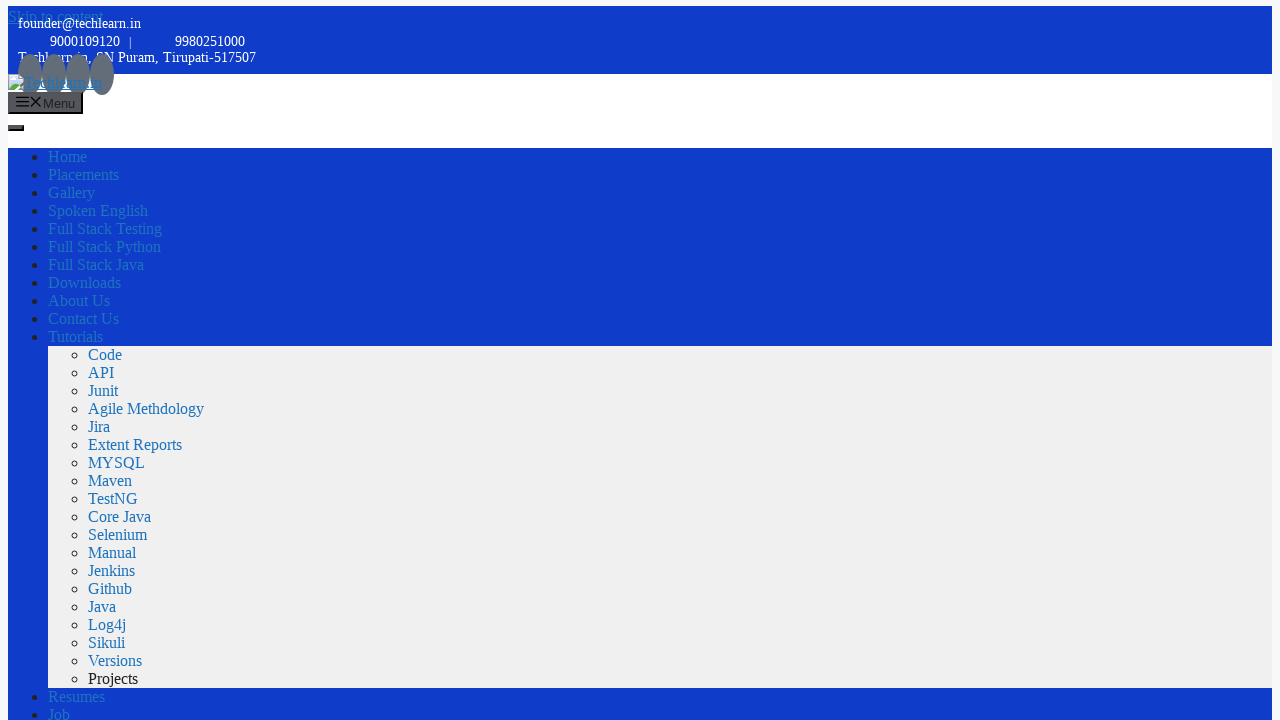